Tests JavaScript confirmation alert handling by clicking a button to trigger the alert, accepting it, and verifying the result message displays "You clicked: Ok"

Starting URL: http://the-internet.herokuapp.com/javascript_alerts

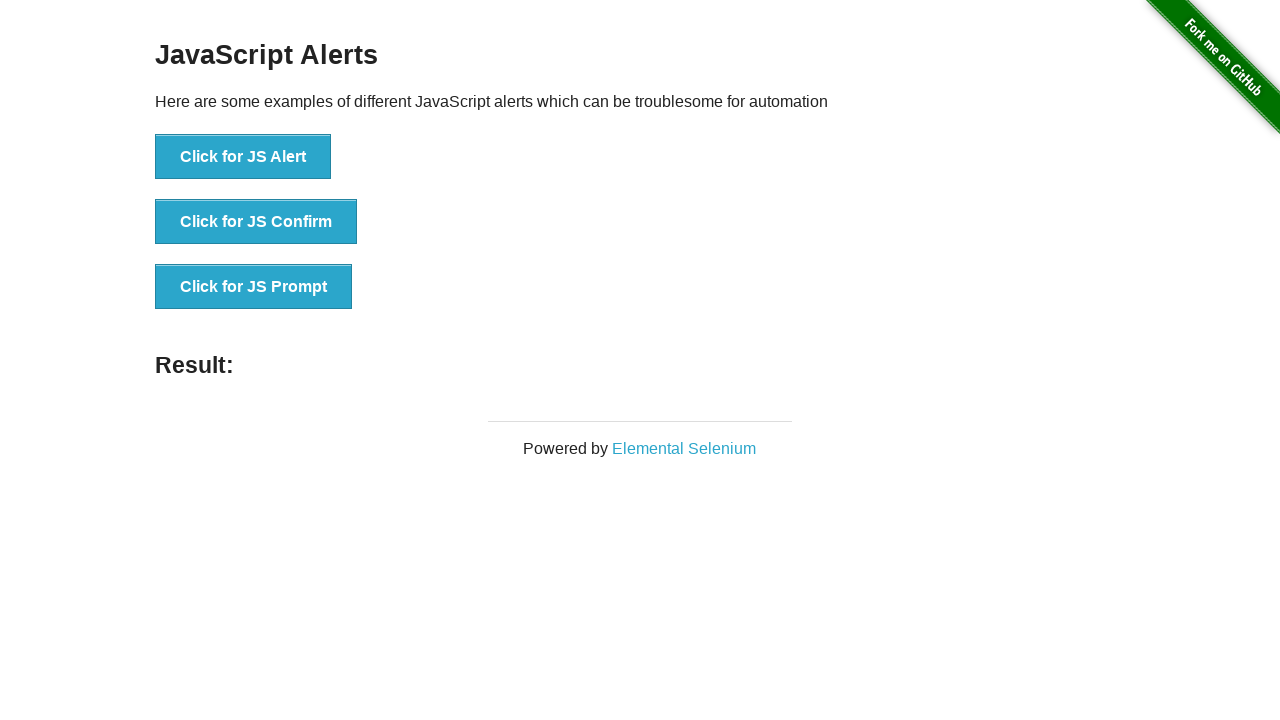

Clicked the second button to trigger JavaScript confirmation alert at (256, 222) on ul > li:nth-child(2) > button
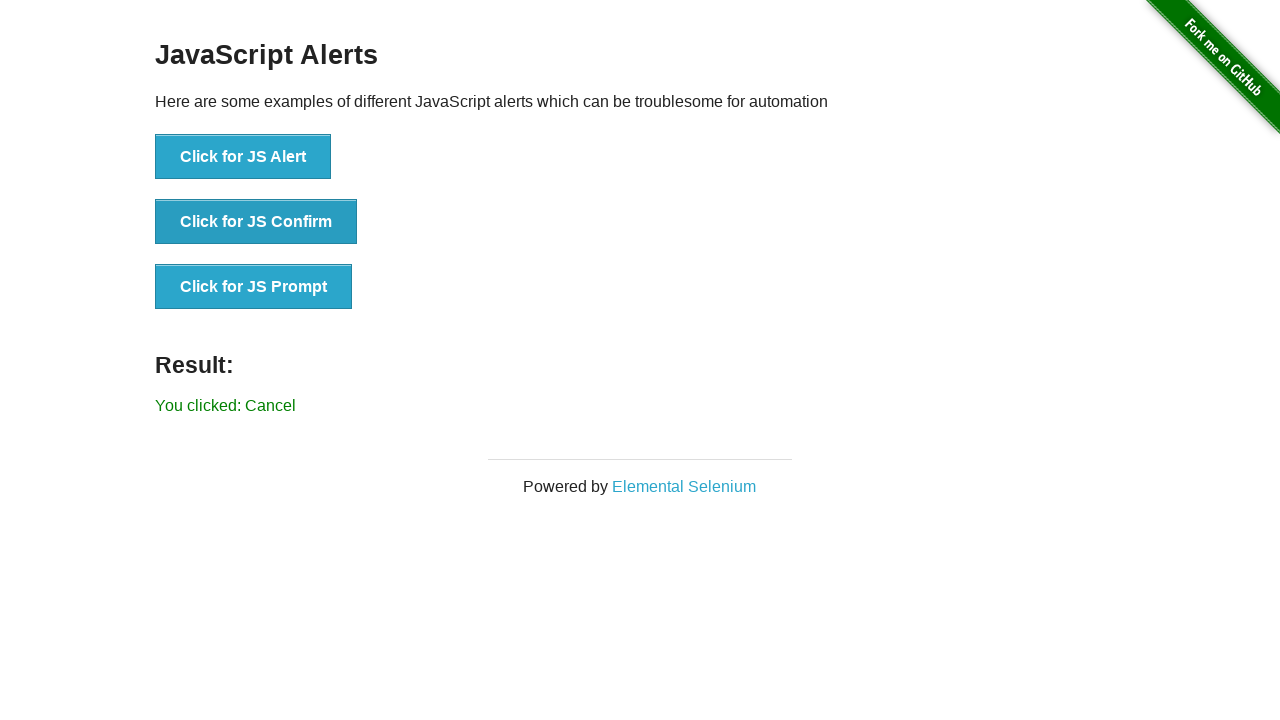

Set up dialog handler to accept confirmation alerts
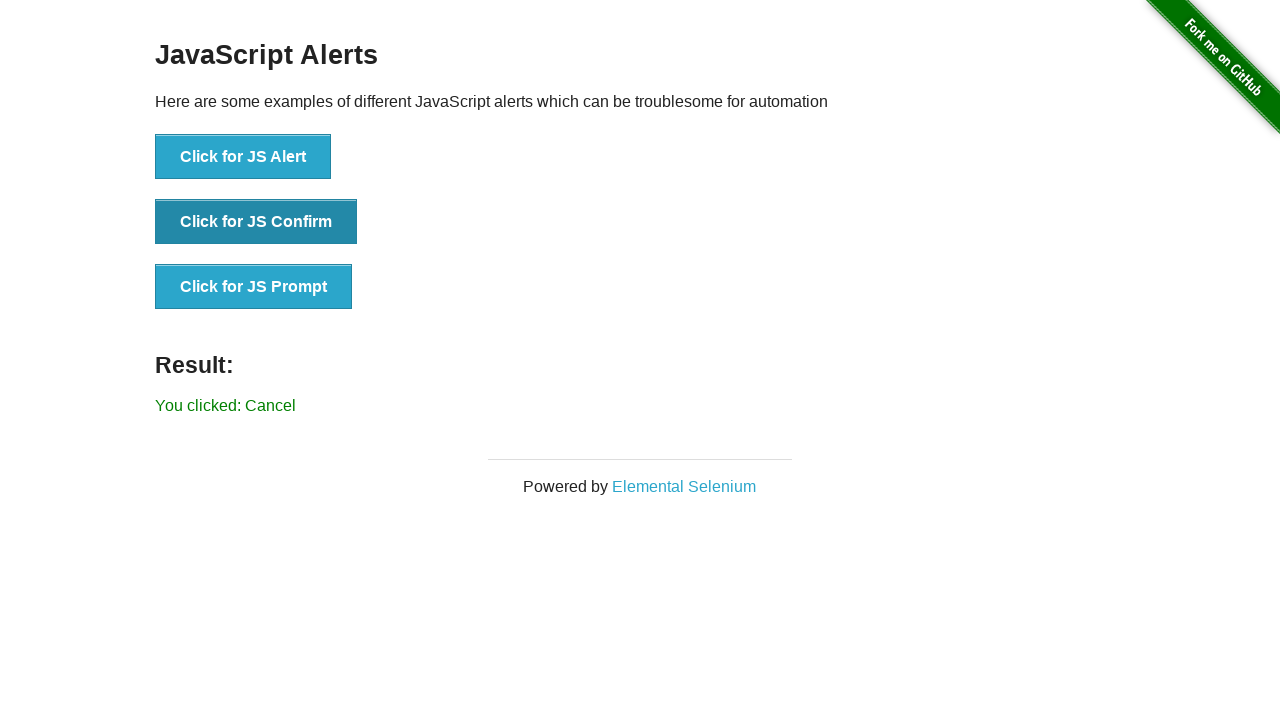

Clicked the second button again with dialog handler active at (256, 222) on ul > li:nth-child(2) > button
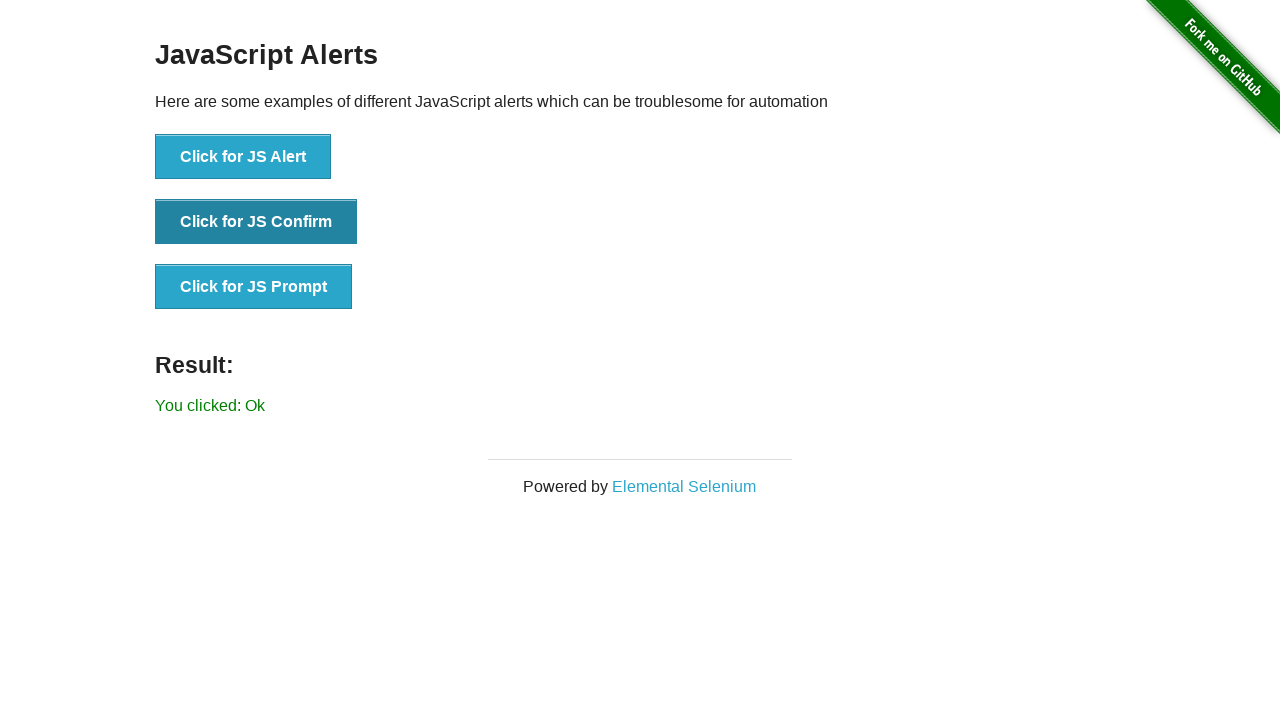

Result message element loaded
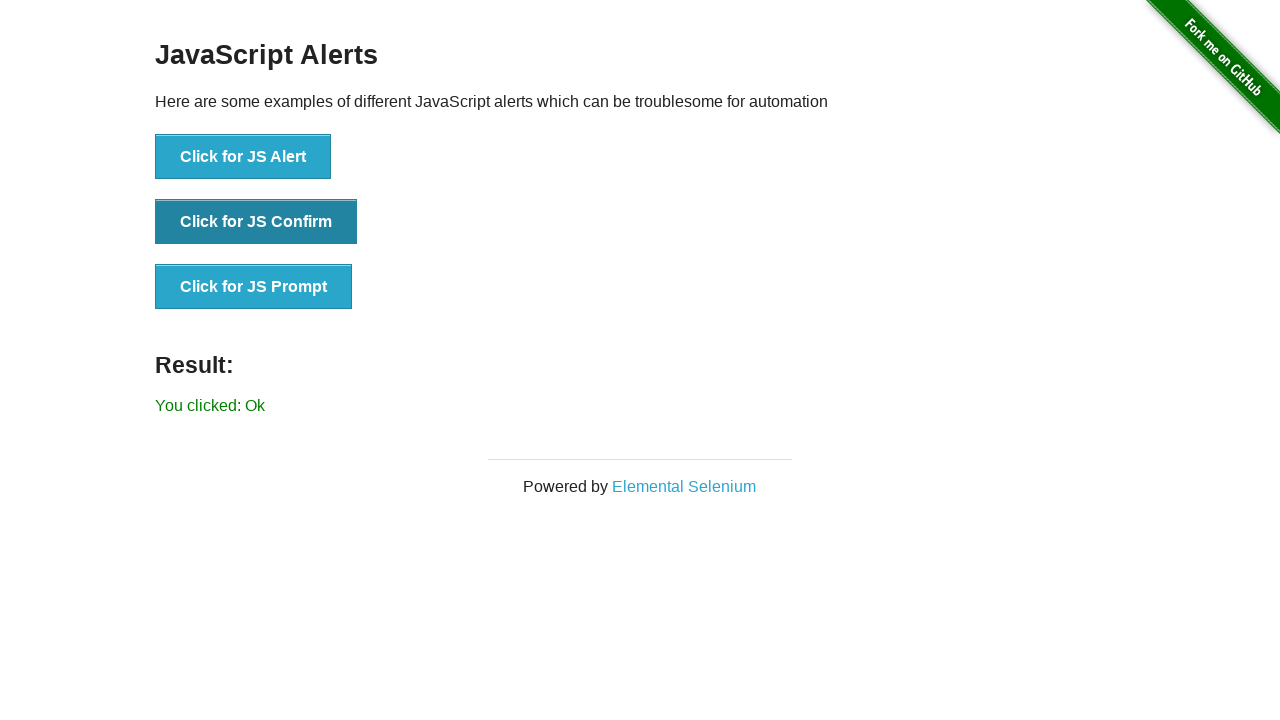

Retrieved result text content
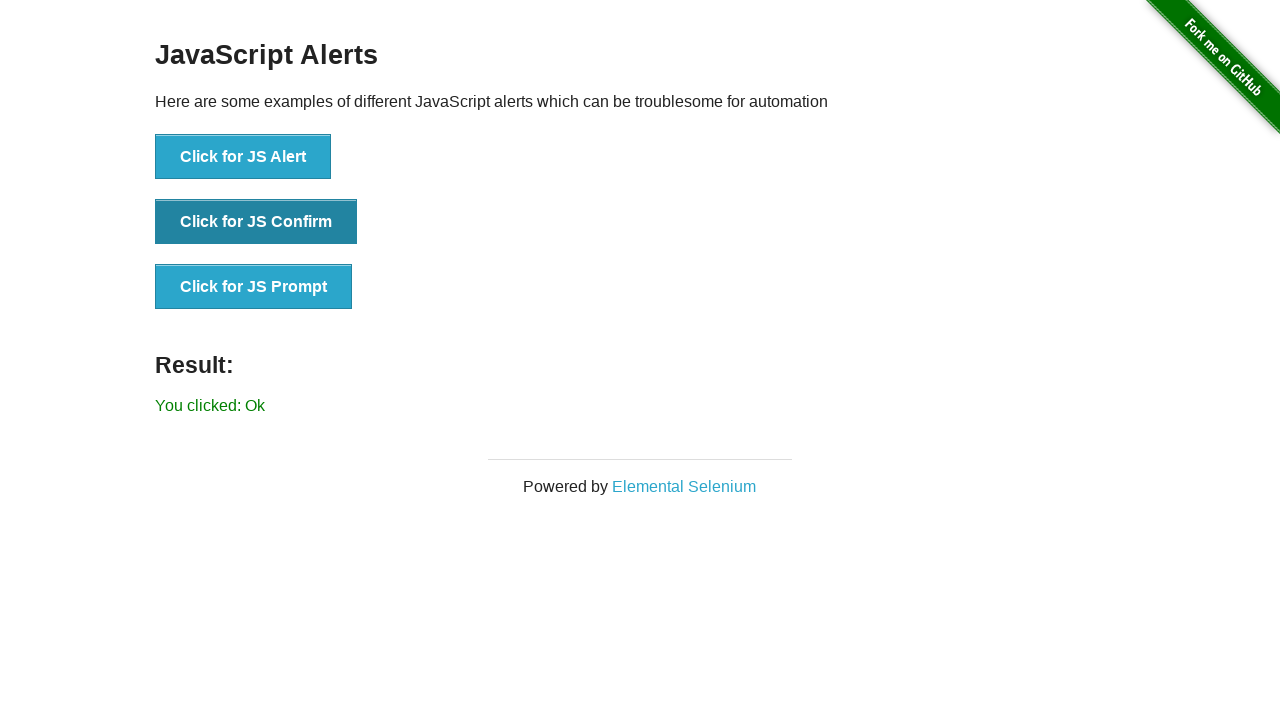

Verified result message displays 'You clicked: Ok'
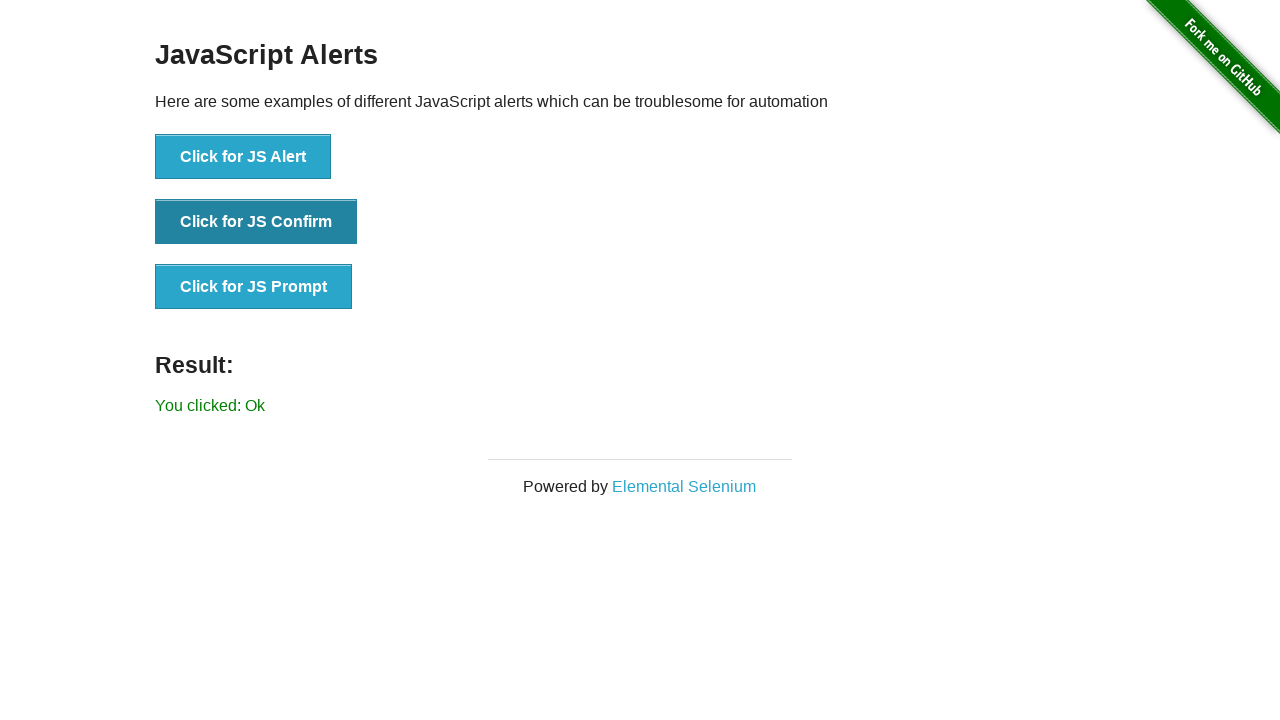

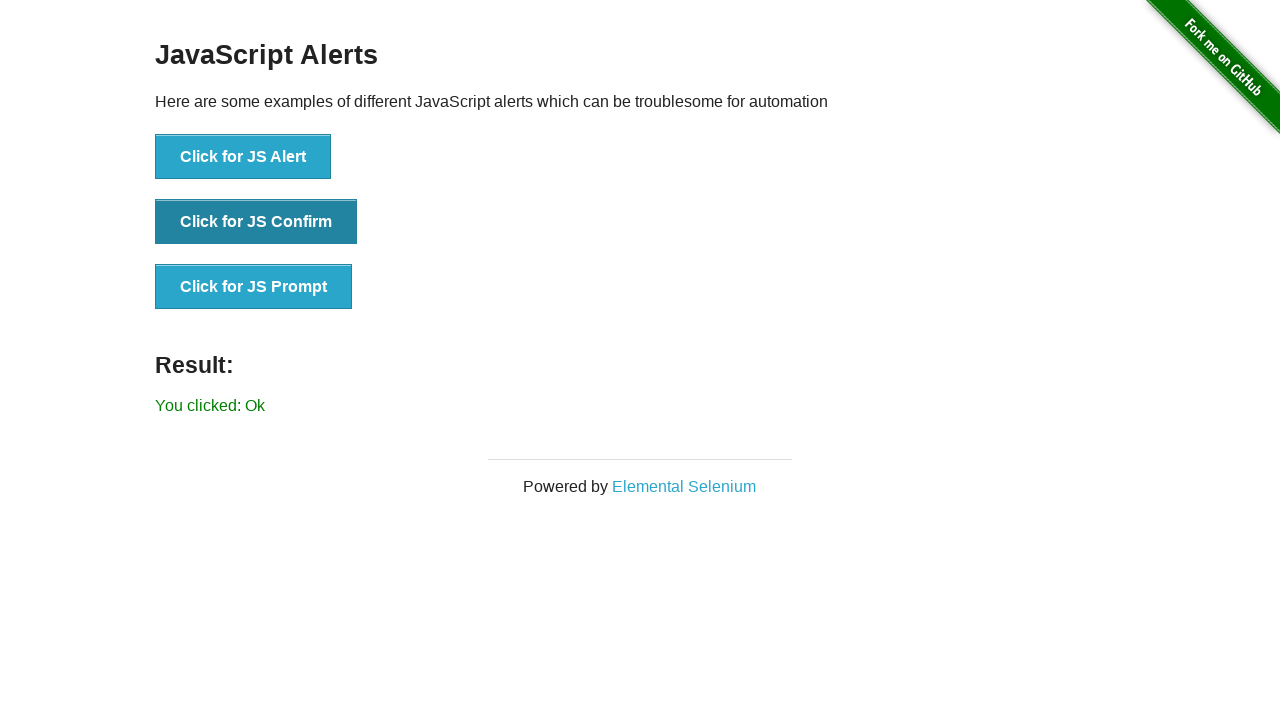